Tests dynamic loading functionality by clicking a Start button and waiting for "Hello World!" text to appear after a loading animation completes

Starting URL: https://the-internet.herokuapp.com/dynamic_loading/1

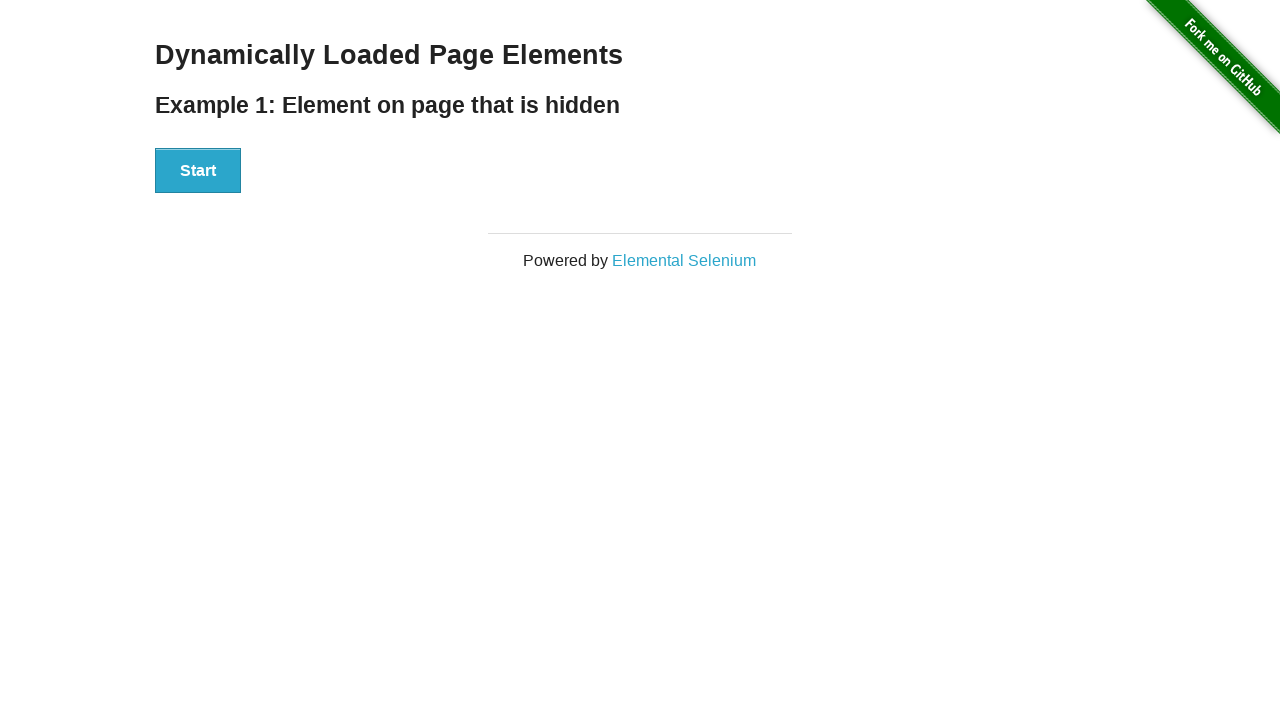

Clicked Start button to trigger dynamic loading at (198, 171) on xpath=//div[@id='start']//button
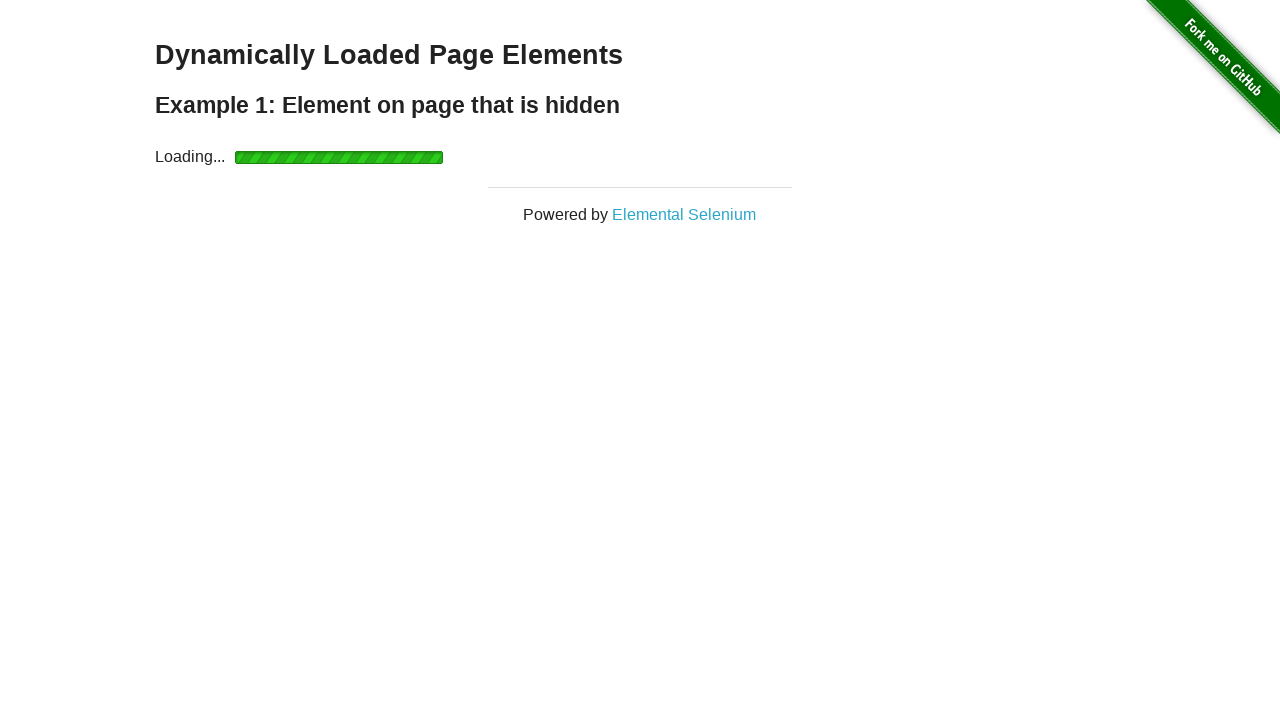

Loading animation completed and 'Hello World!' text appeared
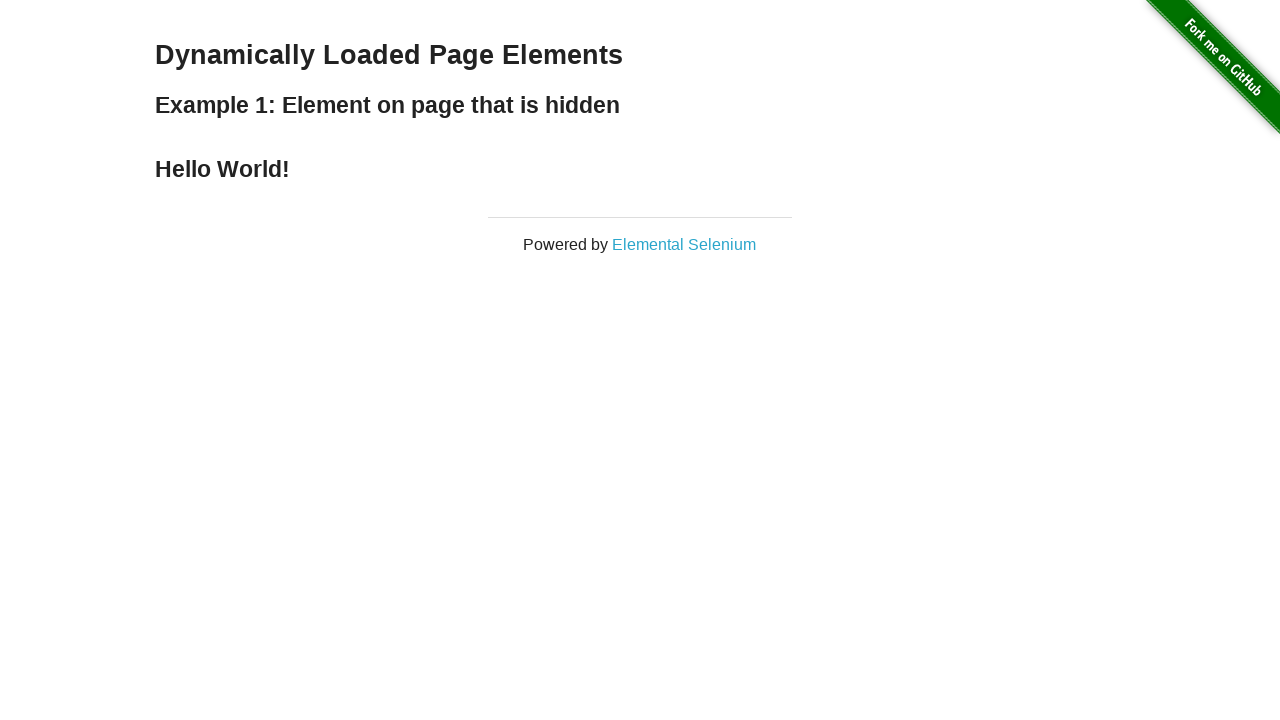

Verified that the element text content is 'Hello World!'
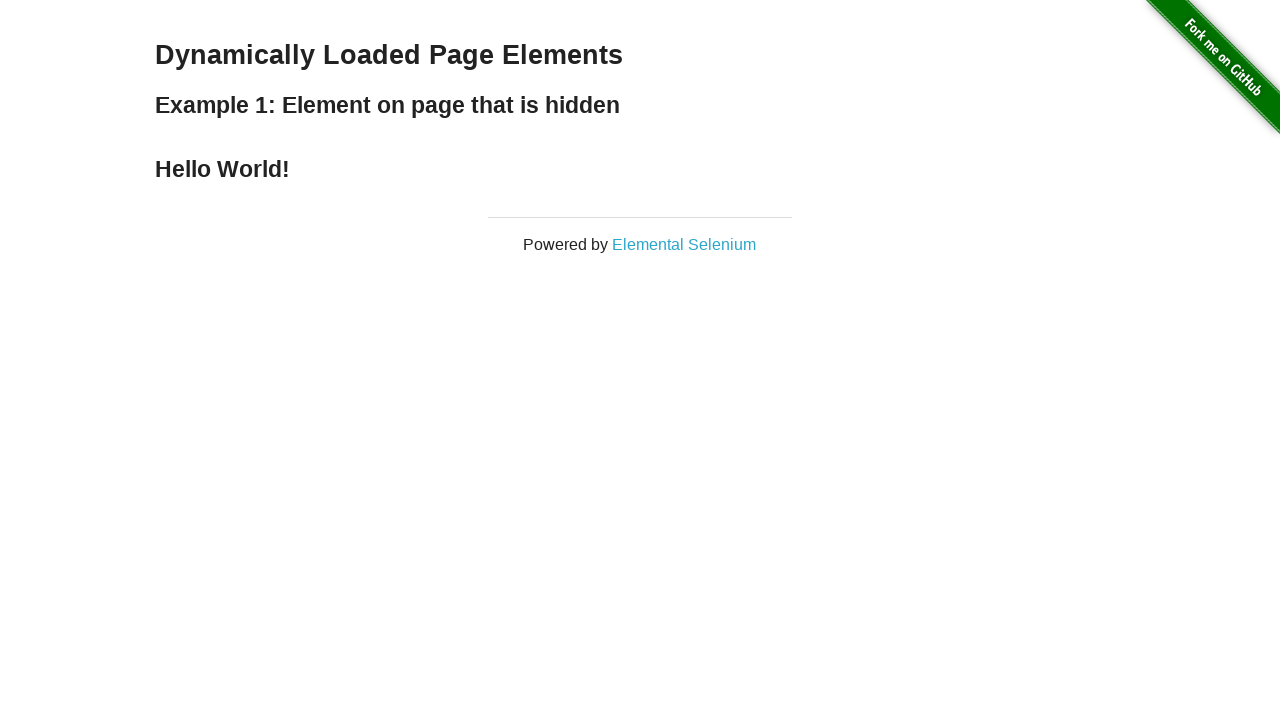

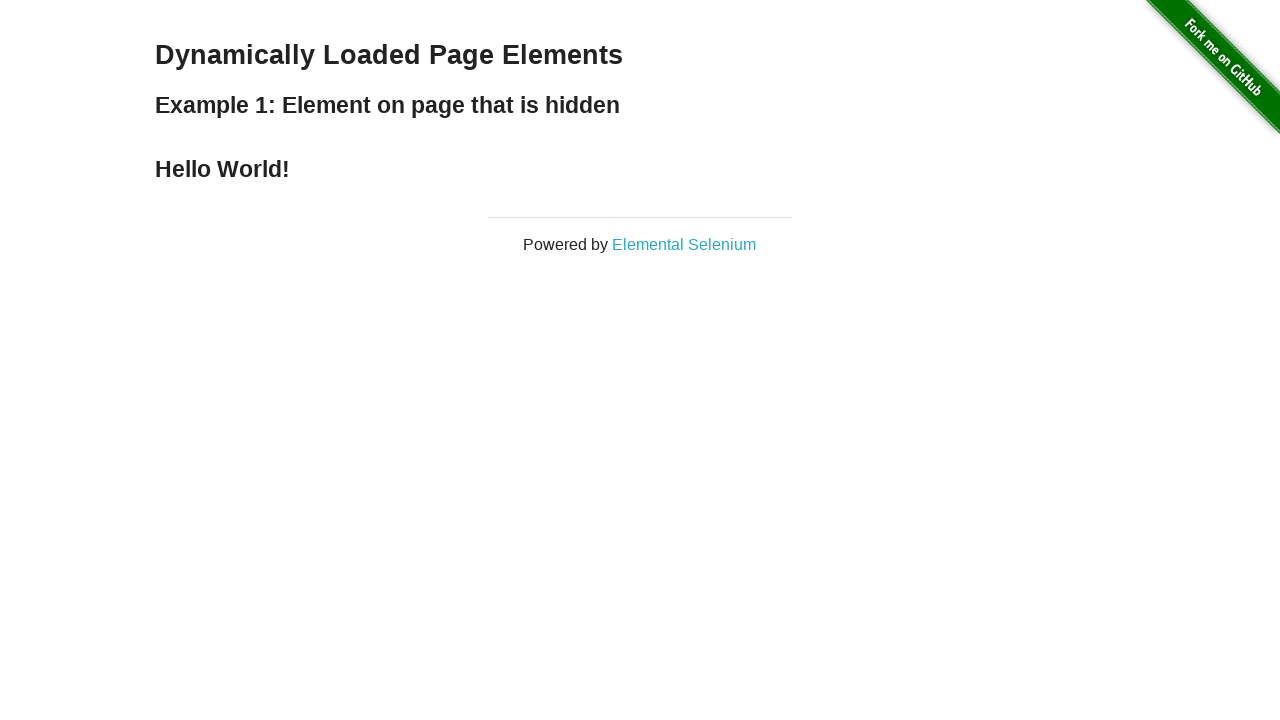